Tests that registration fails when first name field is not filled

Starting URL: https://sharelane.com/cgi-bin/register.py?page=1&zip_code=11111

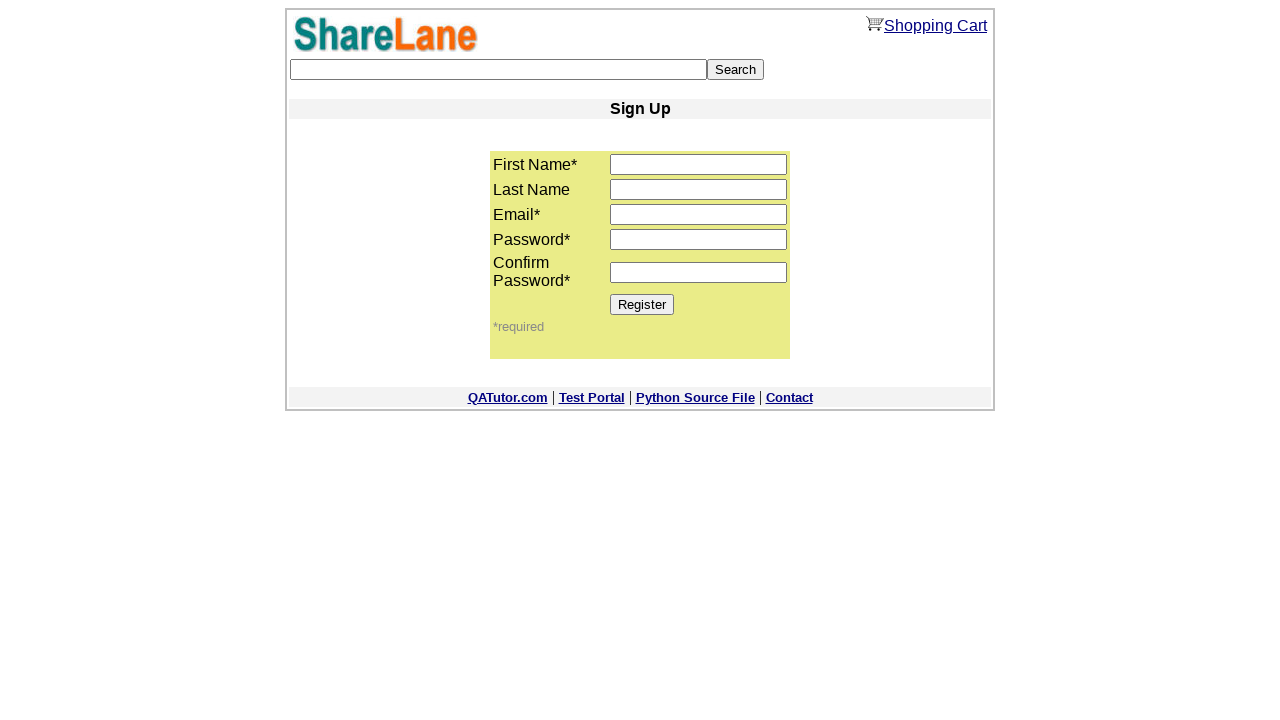

Filled last name field with 'Last' on input[name='last_name']
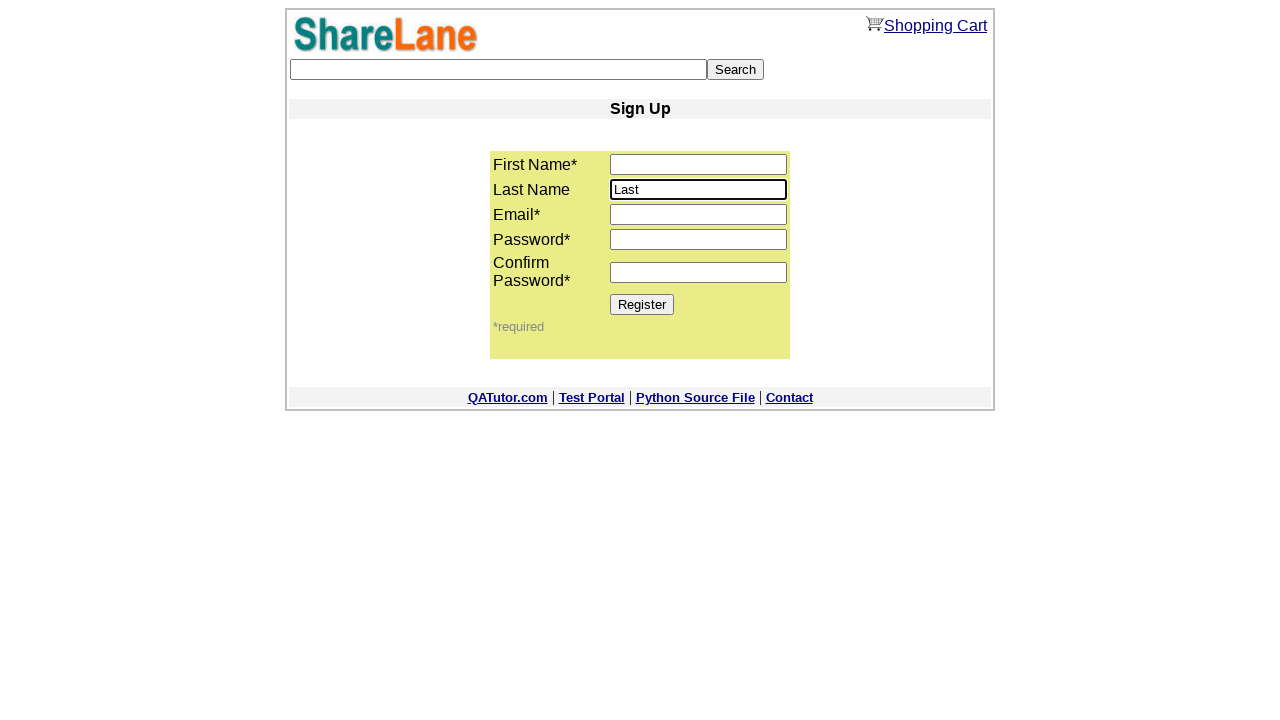

Filled email field with 'testuser567@example.com' on input[name='email']
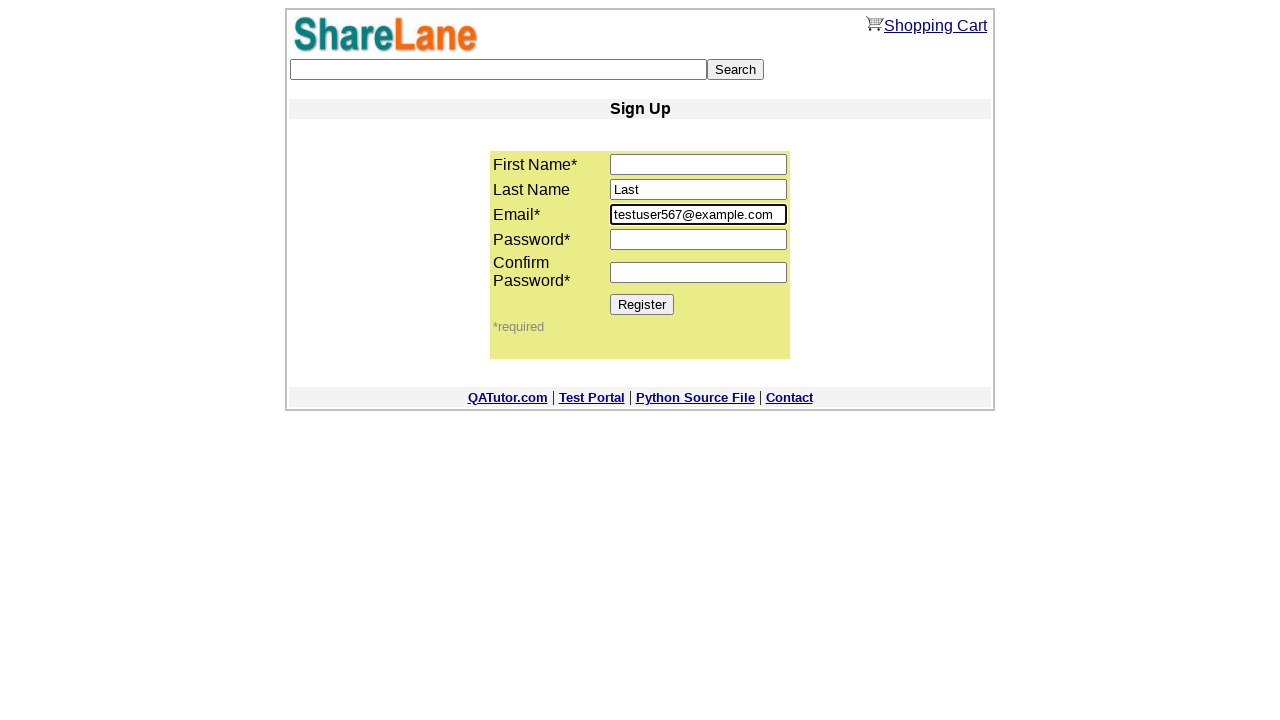

Filled password field with '1234' on input[name='password1']
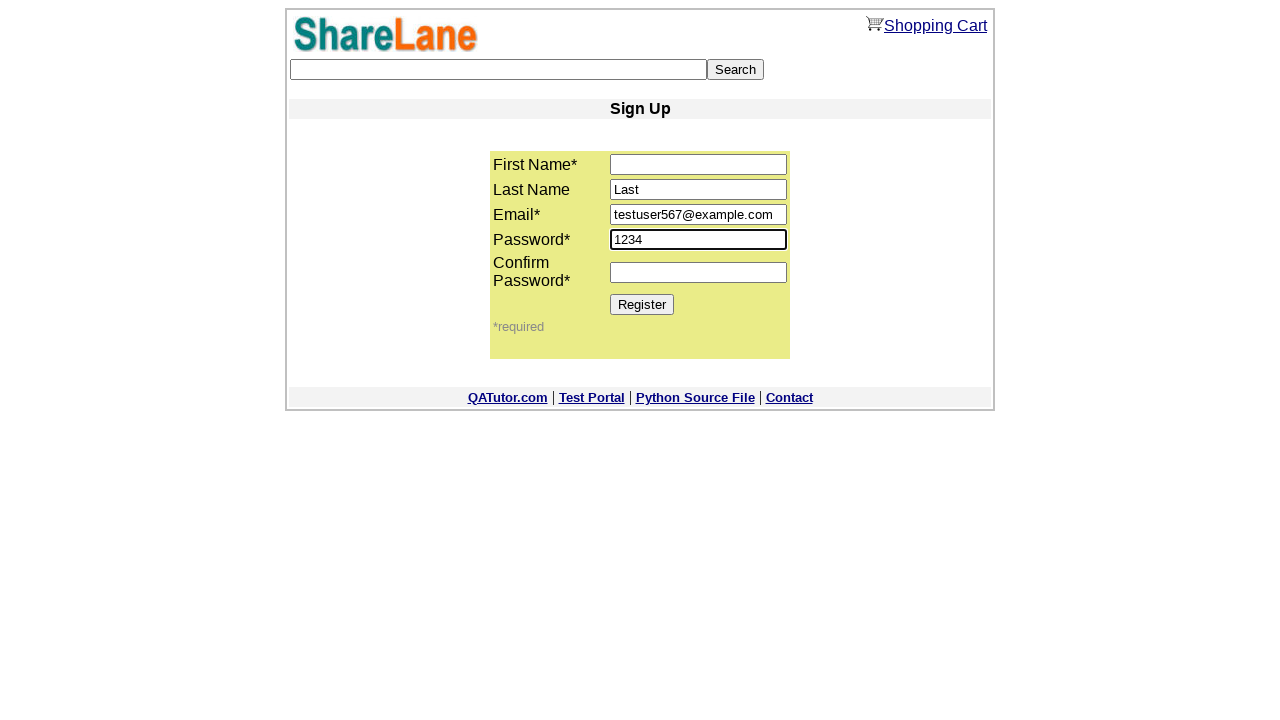

Filled confirm password field with '1234' on input[name='password2']
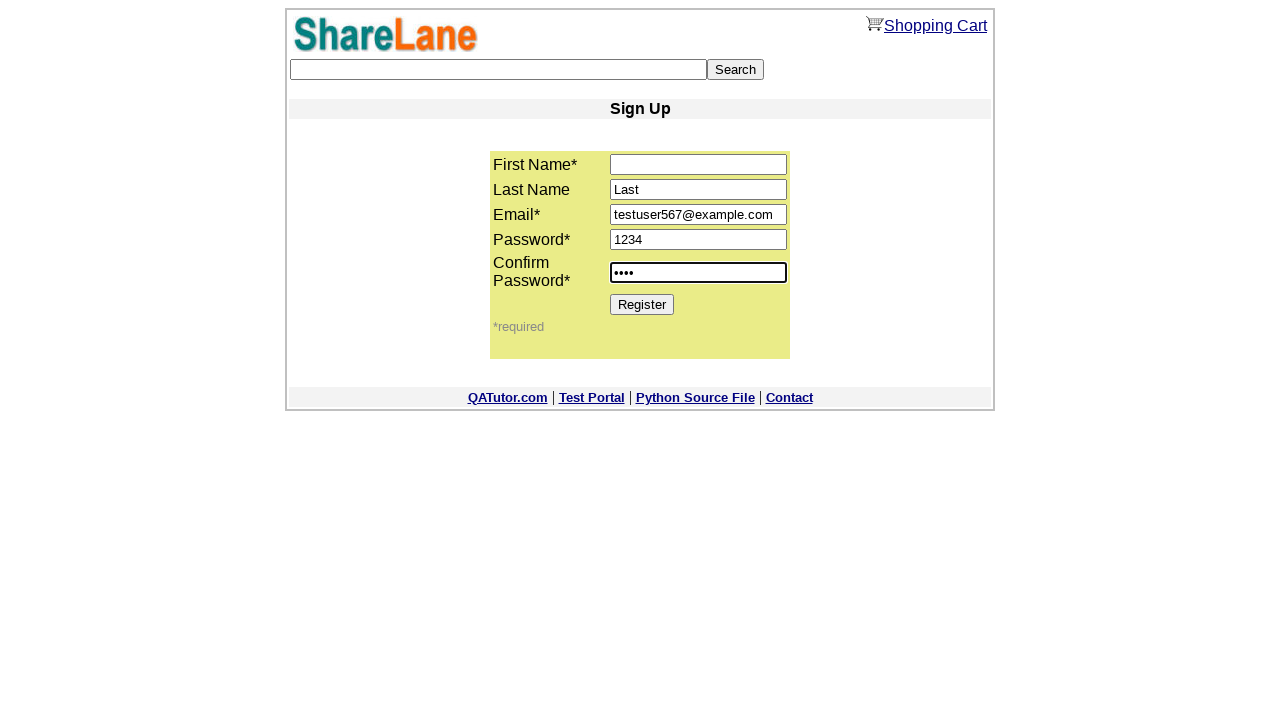

Clicked Register button to submit form without first name at (642, 304) on [value='Register']
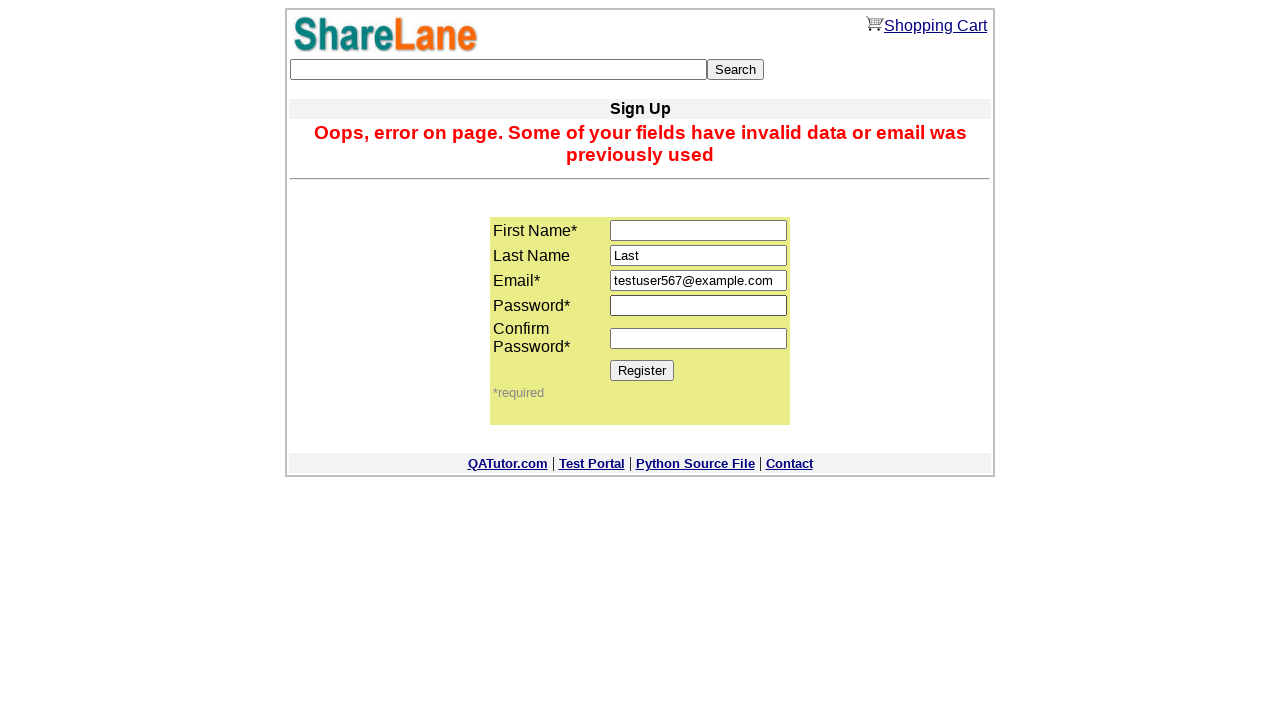

Error message appeared confirming registration failed due to missing first name
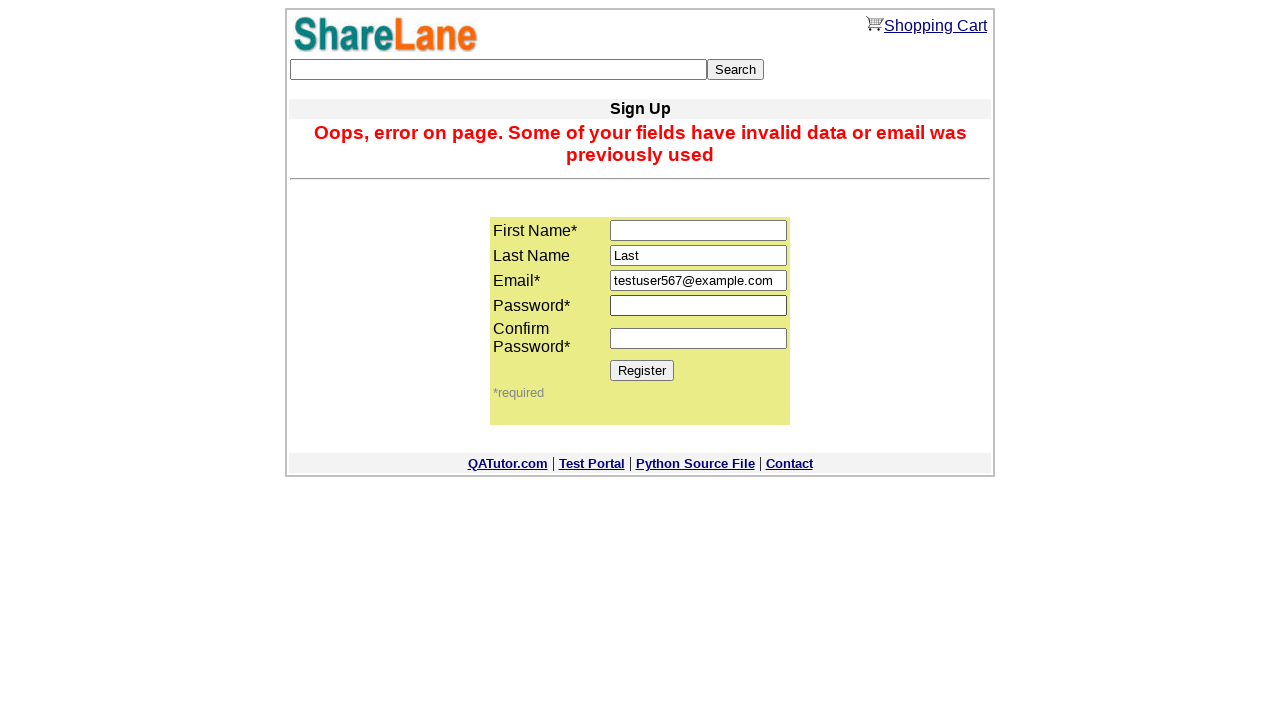

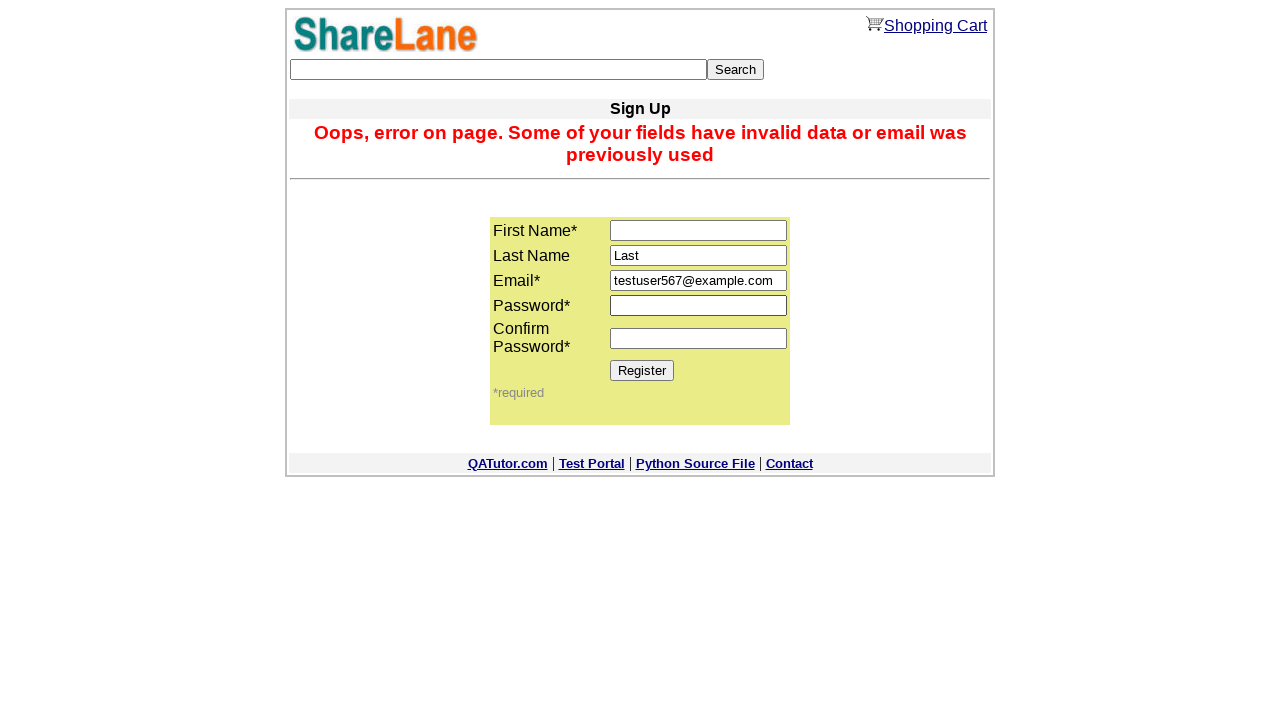